Tests a table by clicking on demo table tab, extracting first names, last names, and usernames from a table, then verifying that username equals first character of first name + last name

Starting URL: http://automationbykrishna.com

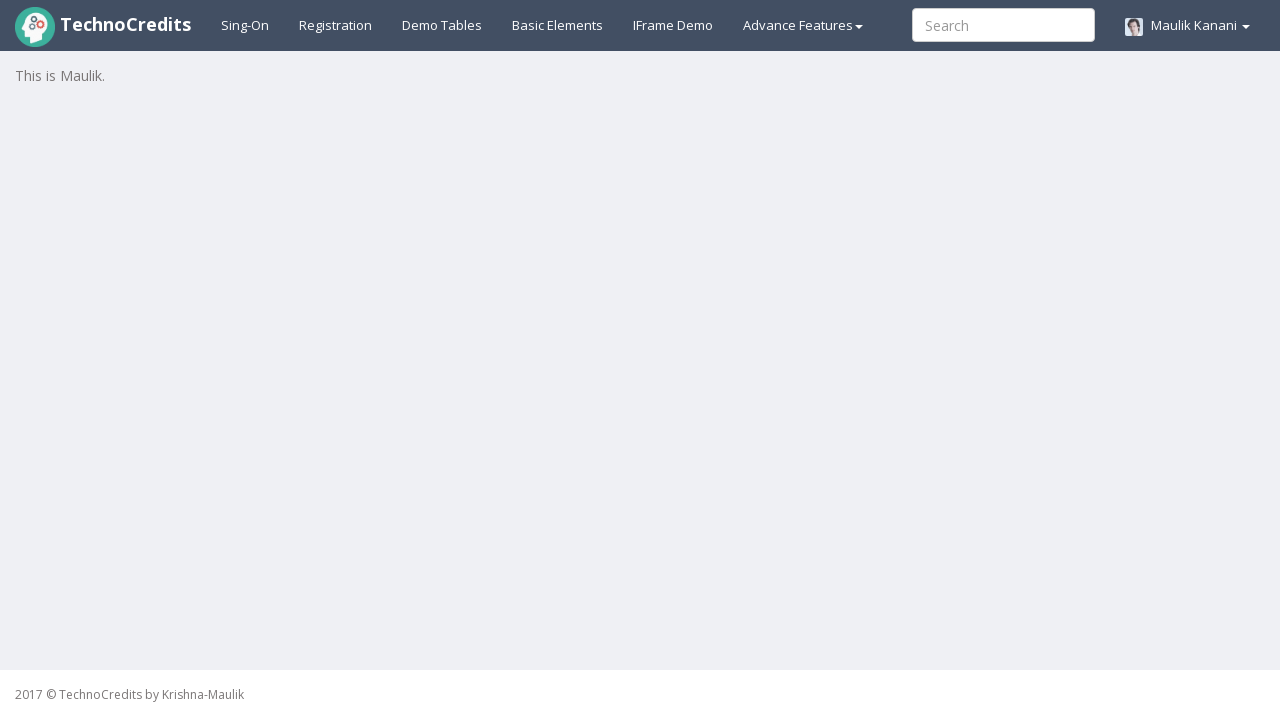

Clicked on demo table tab at (442, 25) on xpath=//a[@id='demotable']
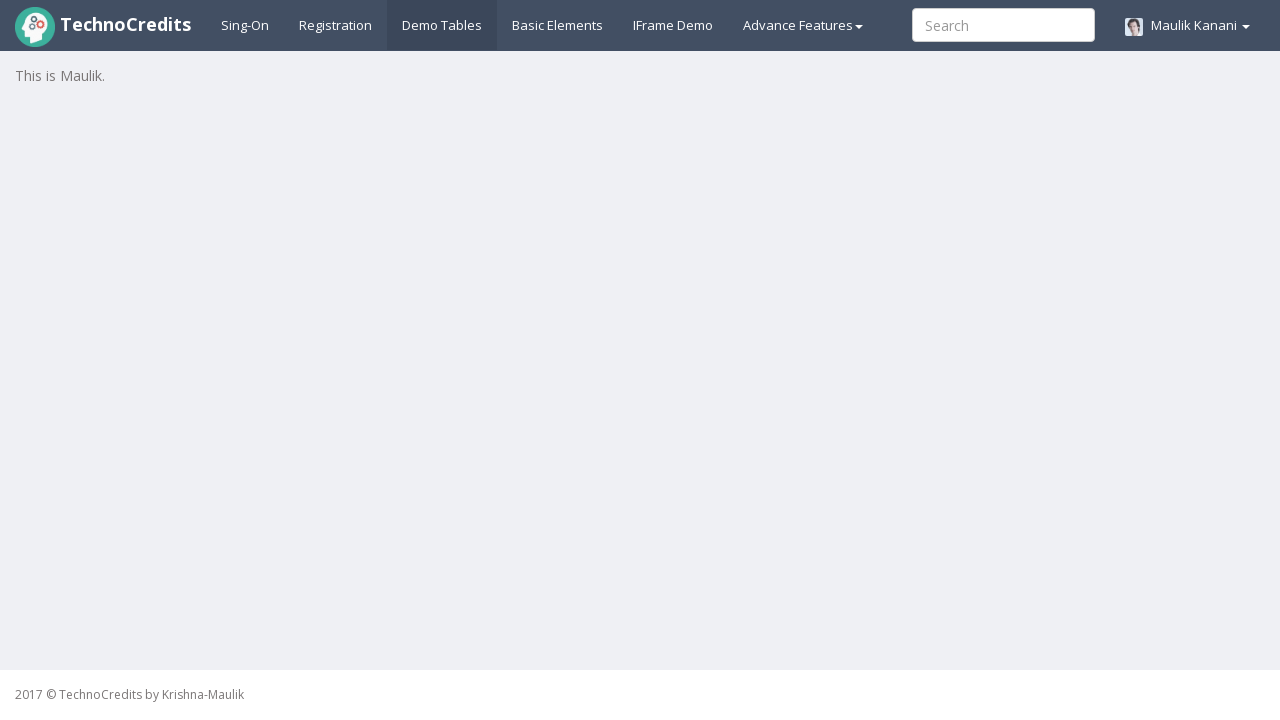

Table loaded successfully
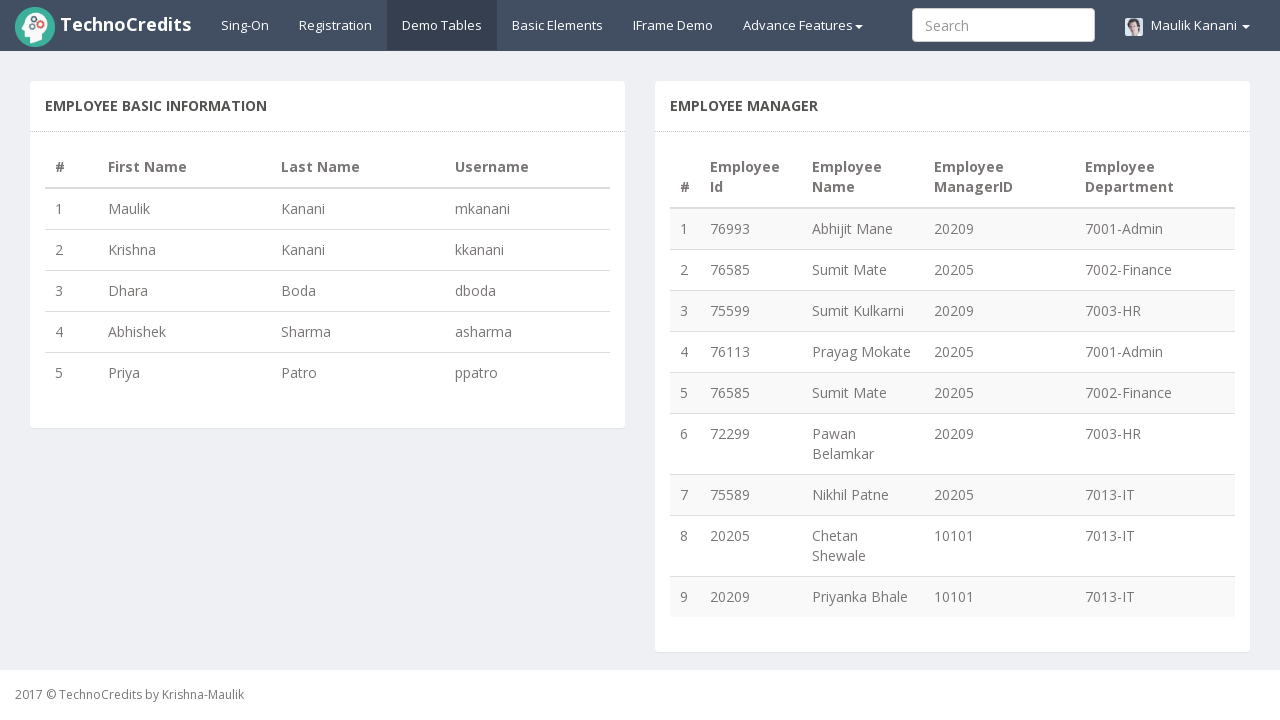

Extracted first names from table column 2
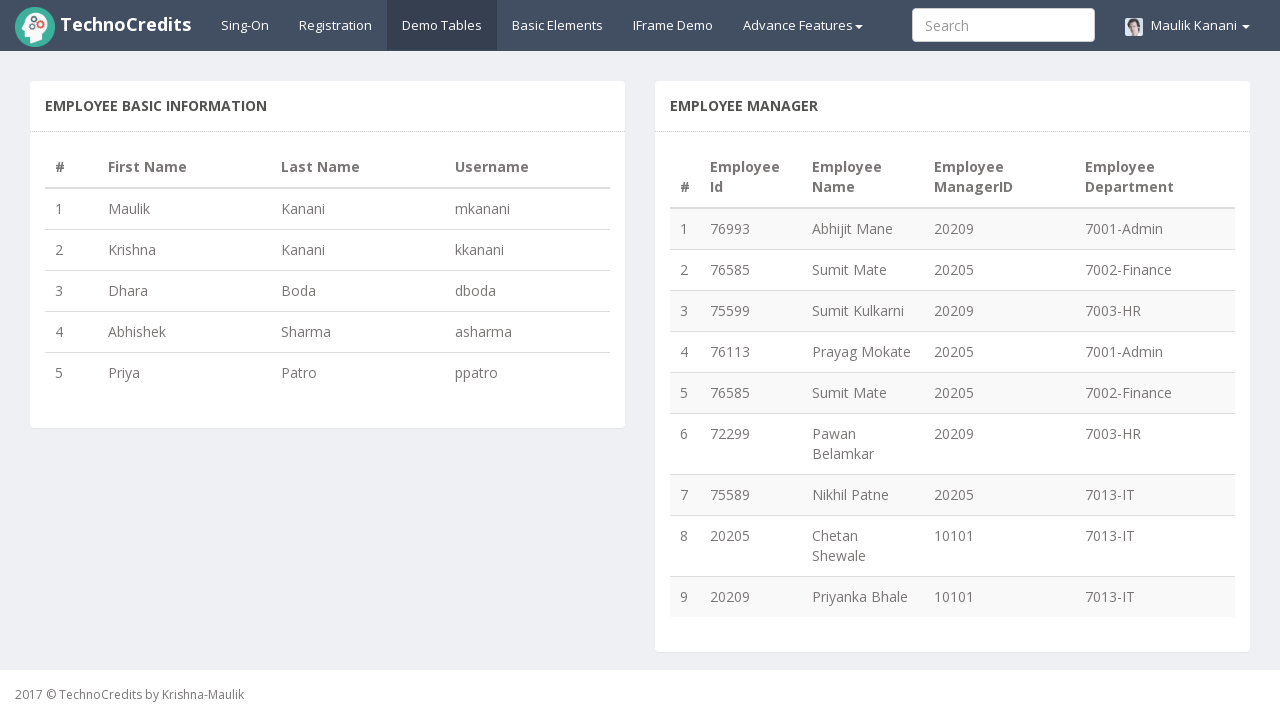

Extracted last names from table column 3
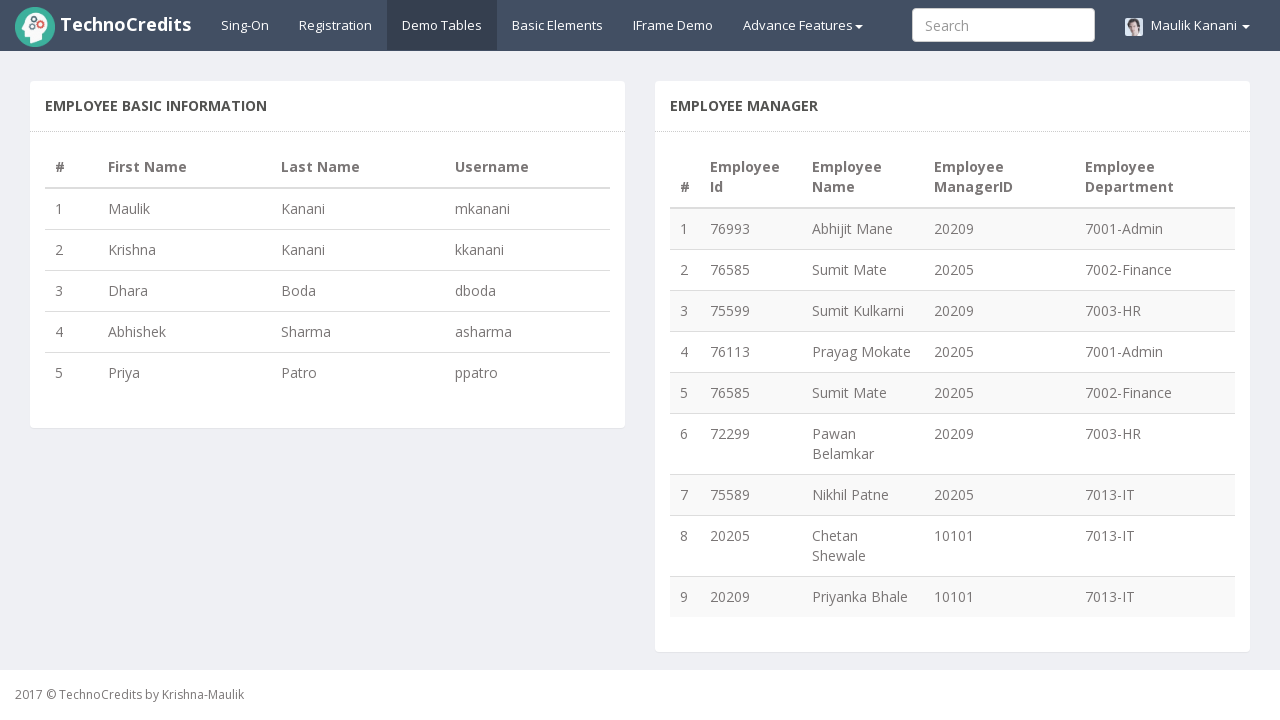

Extracted expected usernames from table column 4
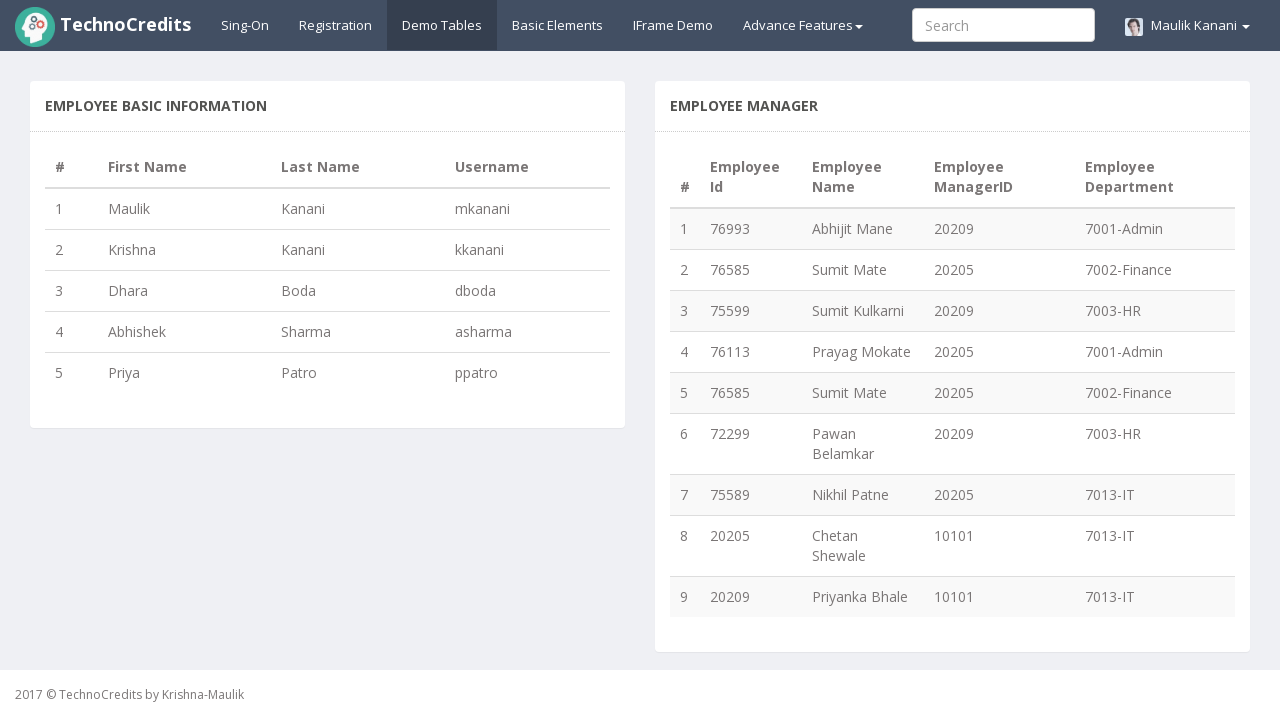

Combined first character of first names with last names
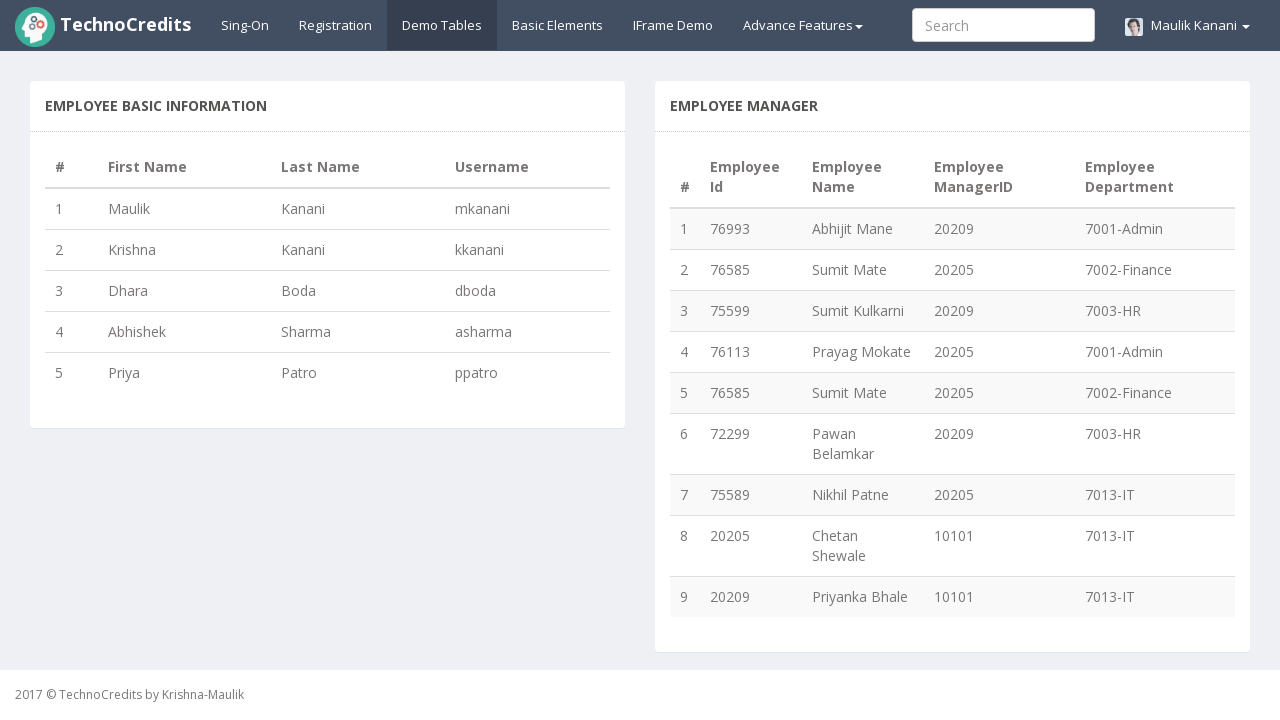

Printed comparison of combined usernames and expected usernames
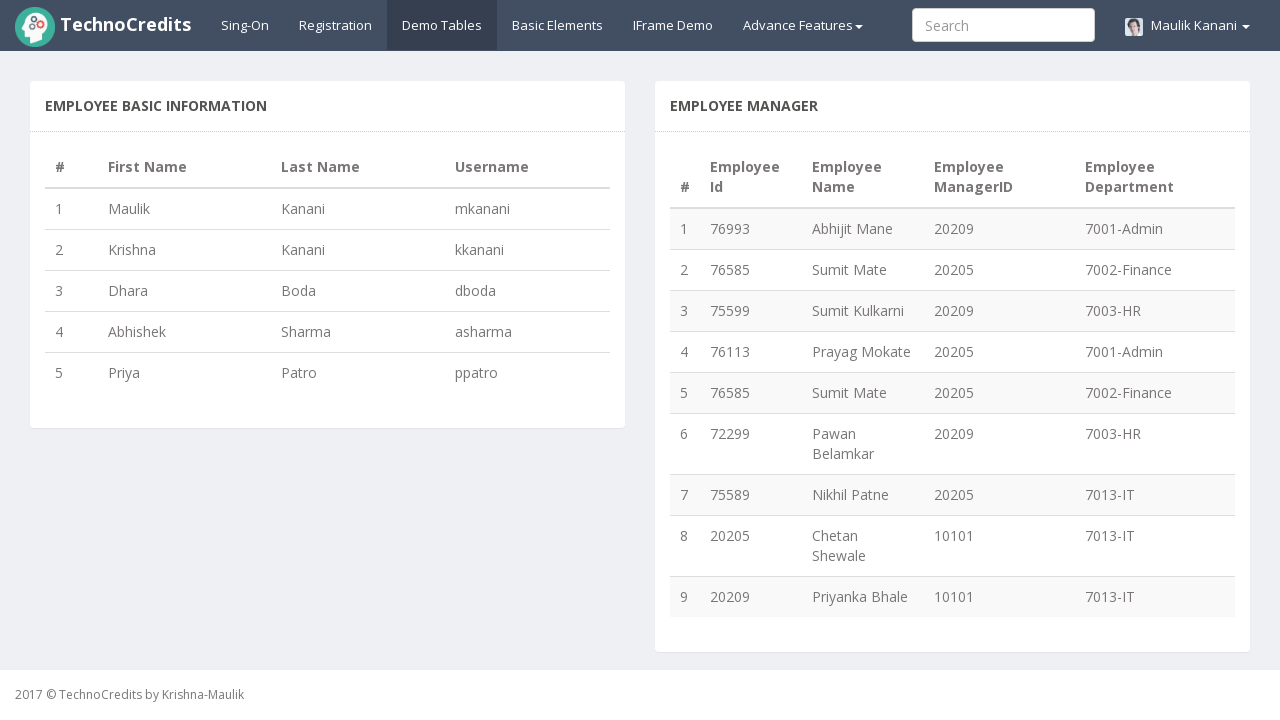

Test passed: username validation successful
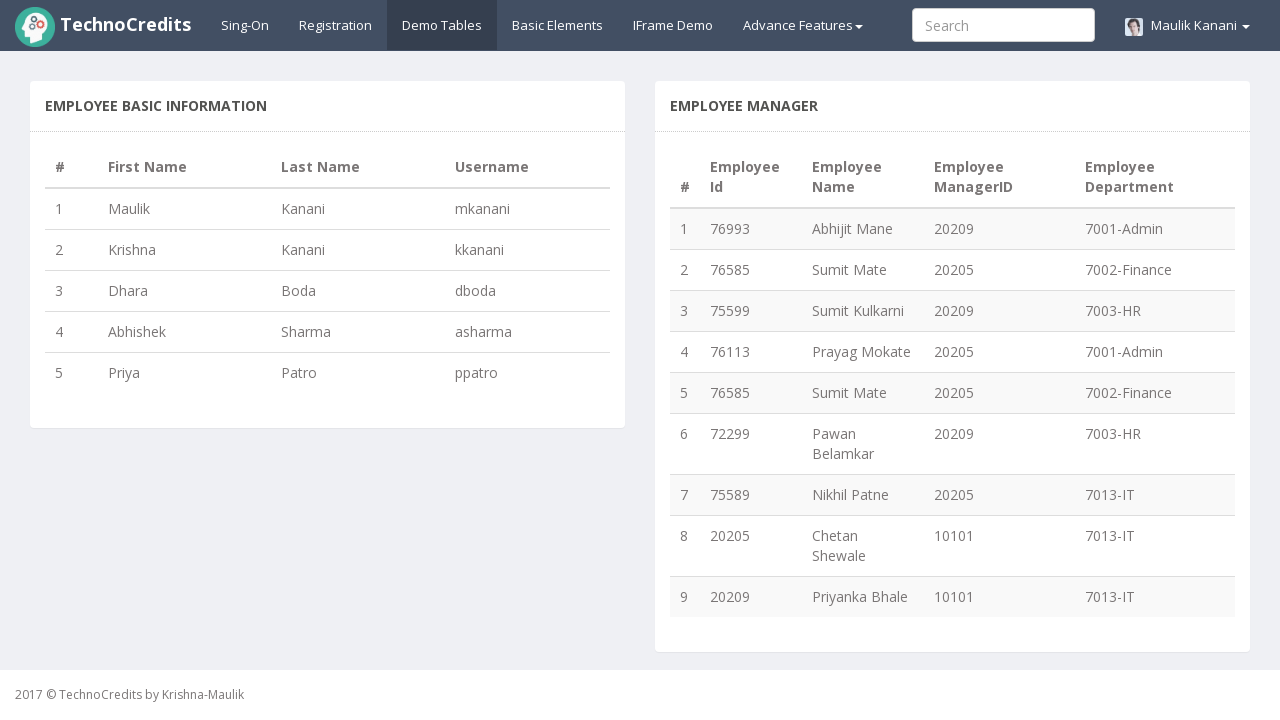

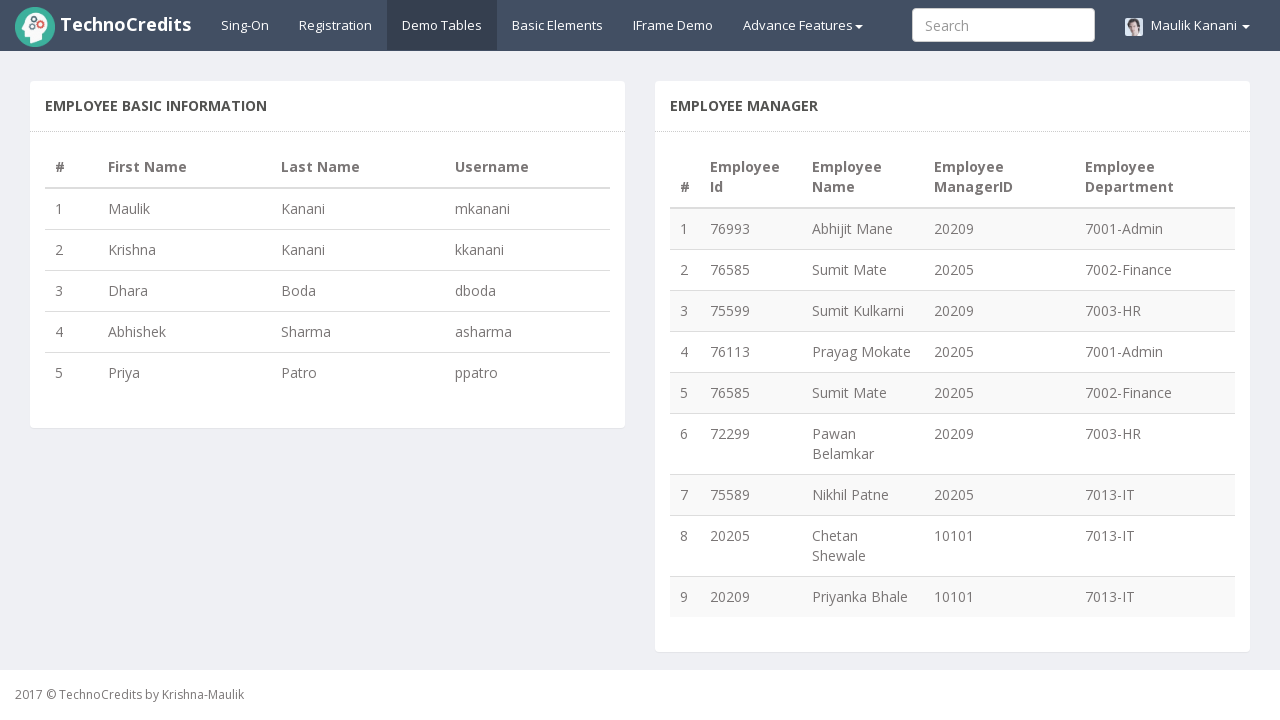